Tests drag and drop functionality on W3Schools demo page by dragging an element from one container to another

Starting URL: https://www.w3schools.com/html/html5_draganddrop.asp

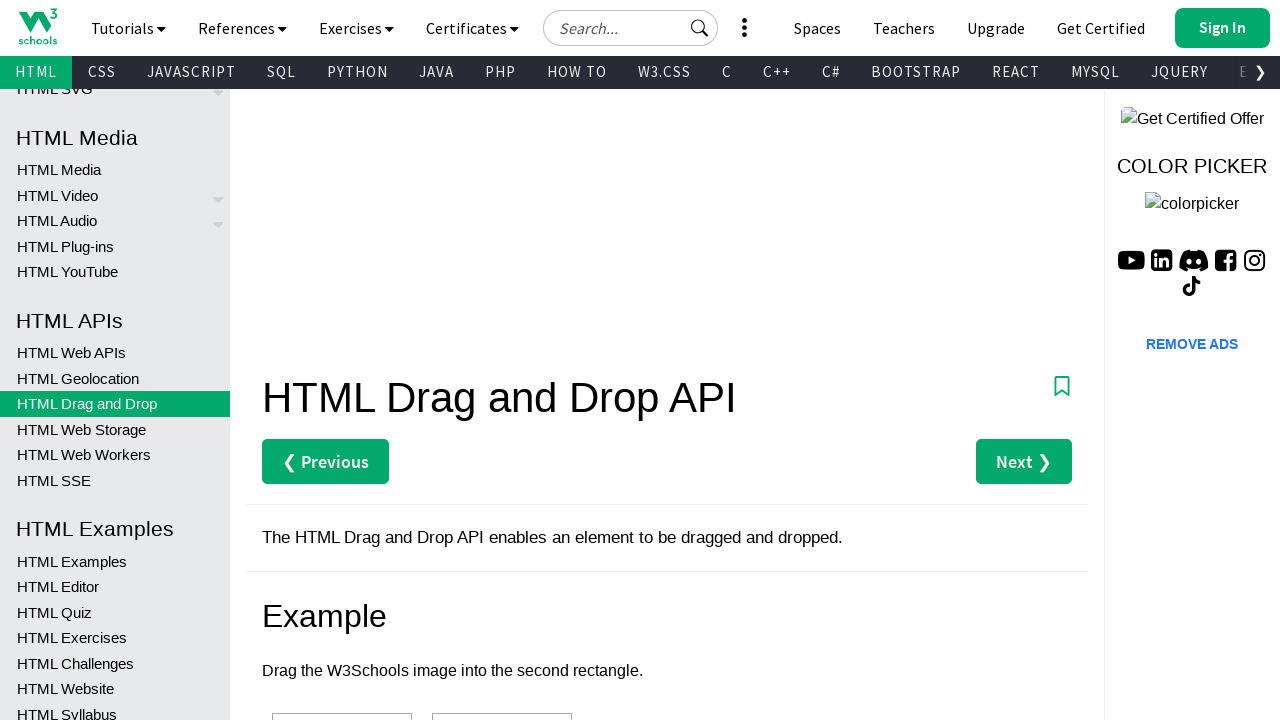

Located source element #div1 for drag operation
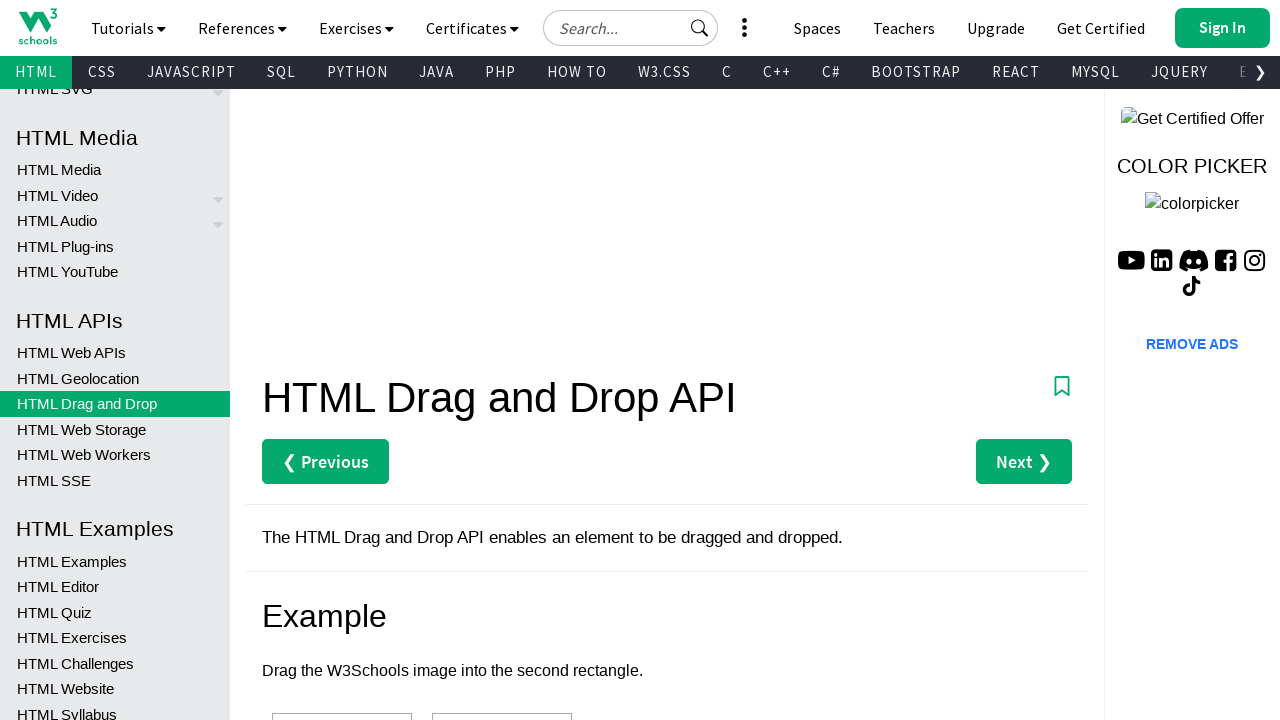

Located destination element #div2 for drop operation
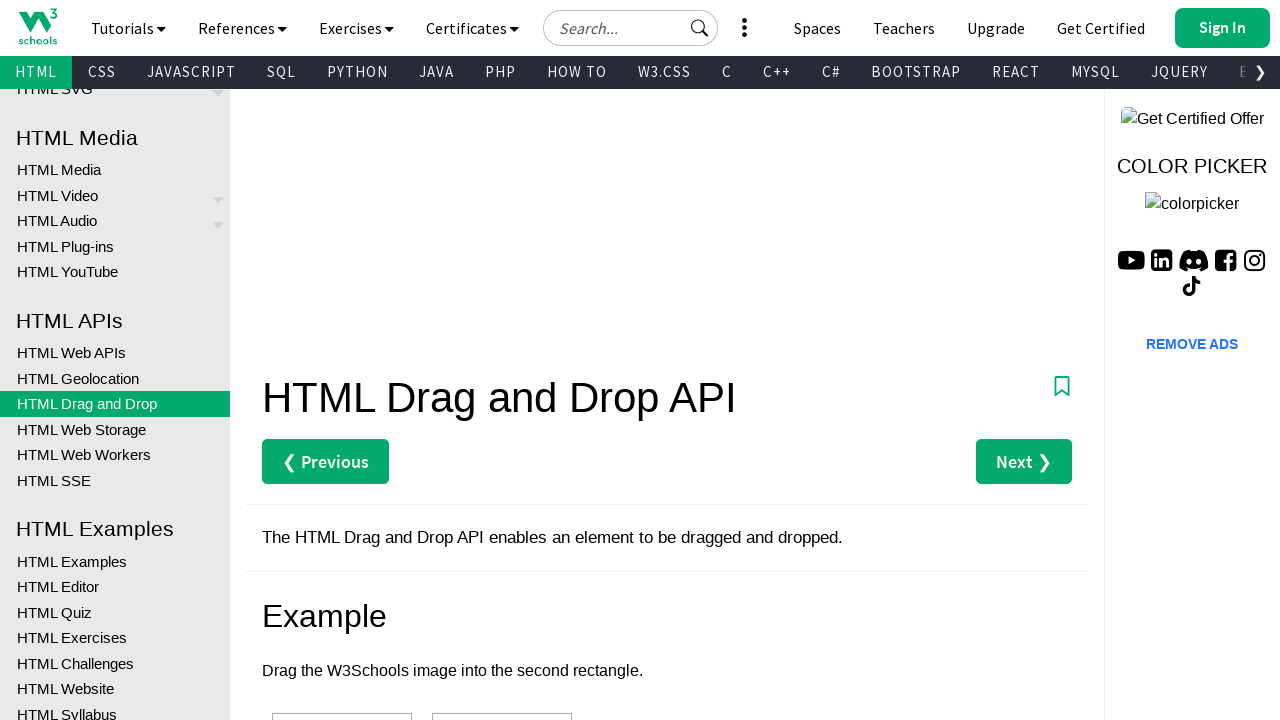

Hovered over source element #div1 at (342, 693) on #div1
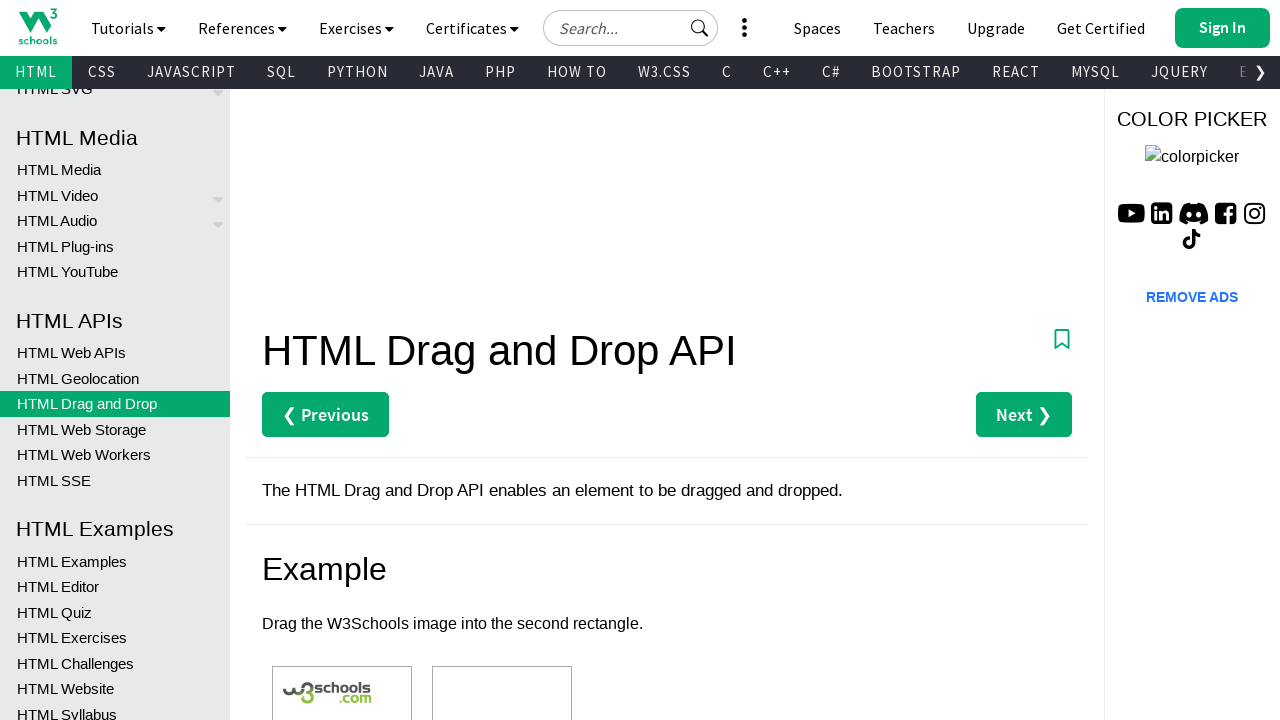

Pressed mouse button down on source element at (342, 693)
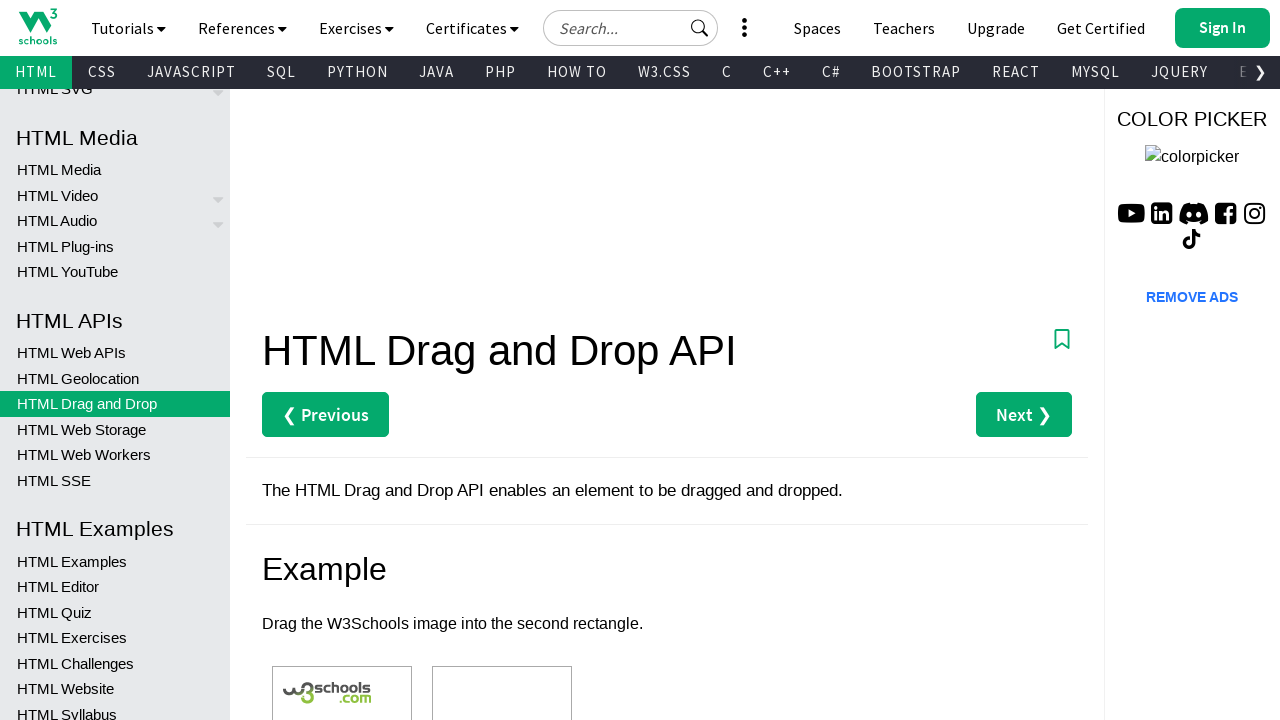

Moved mouse to destination element #div2 at (502, 693) on #div2
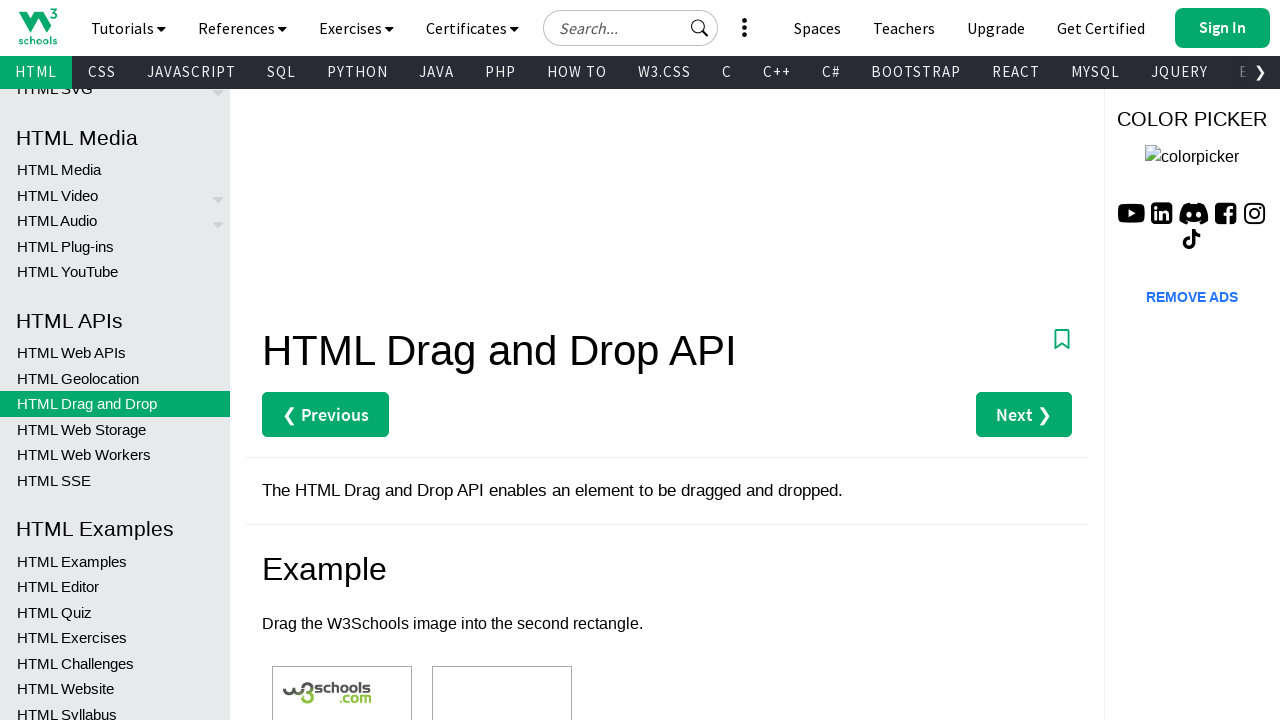

Released mouse button to complete drag and drop operation at (502, 693)
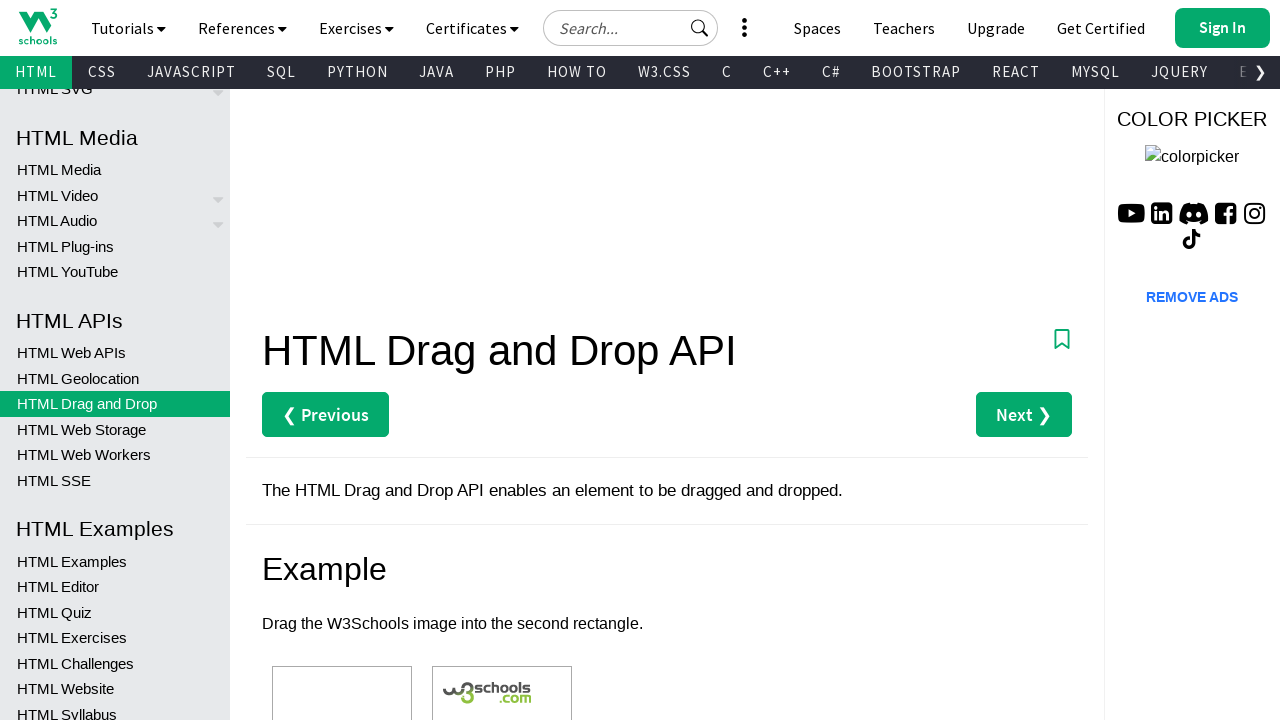

Waited 2 seconds for drag and drop action to complete
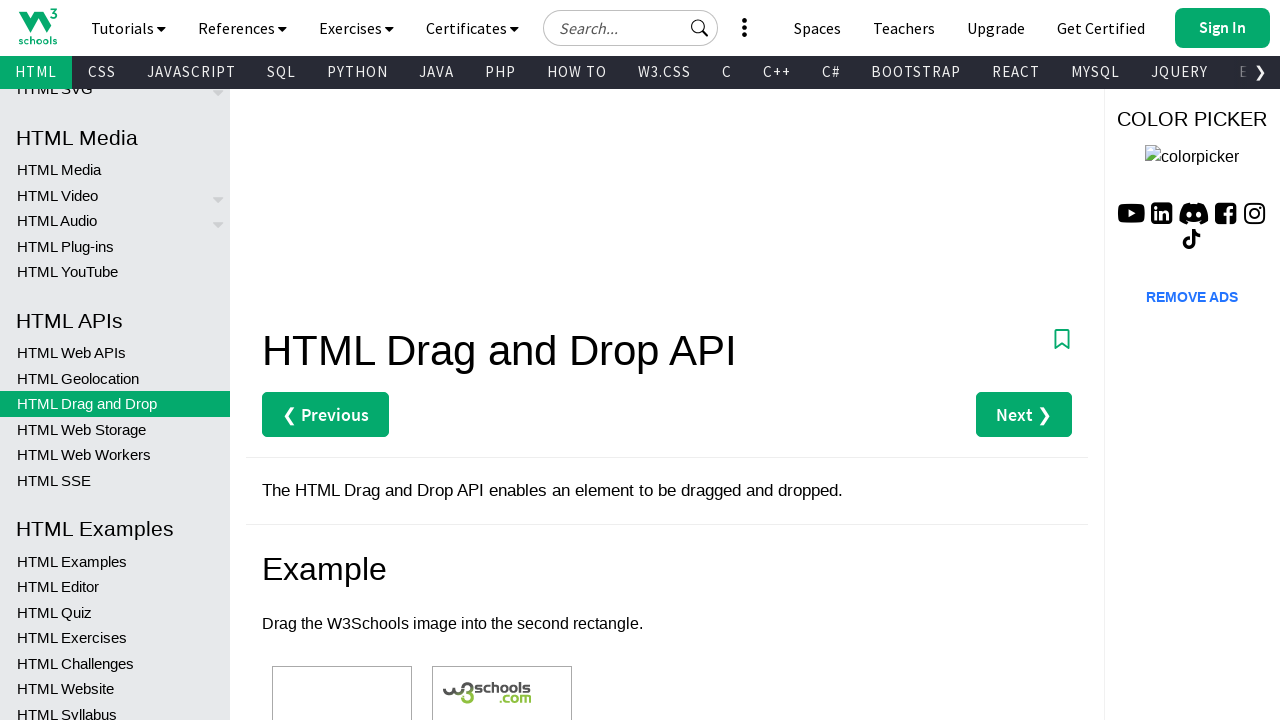

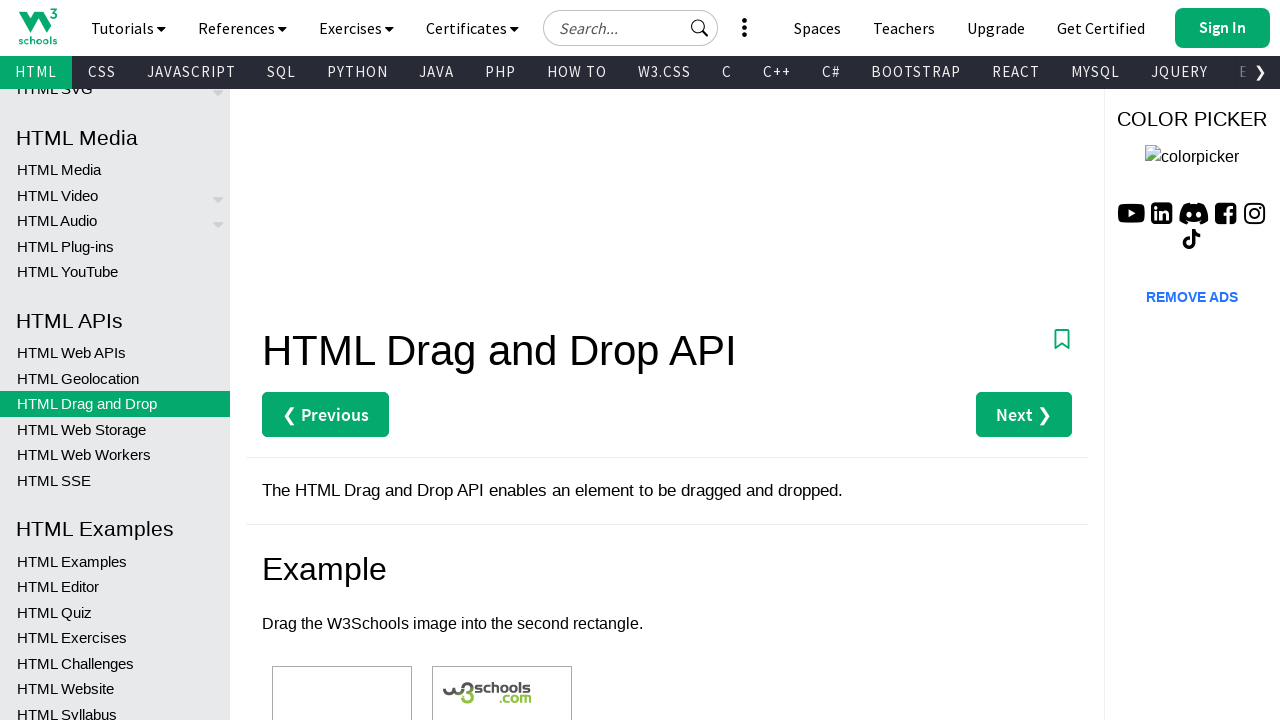